Tests JavaScript alert popup handling by clicking a button to trigger an alert, accepting the alert, and verifying the interaction works correctly.

Starting URL: http://demo.automationtesting.in/Alerts.html

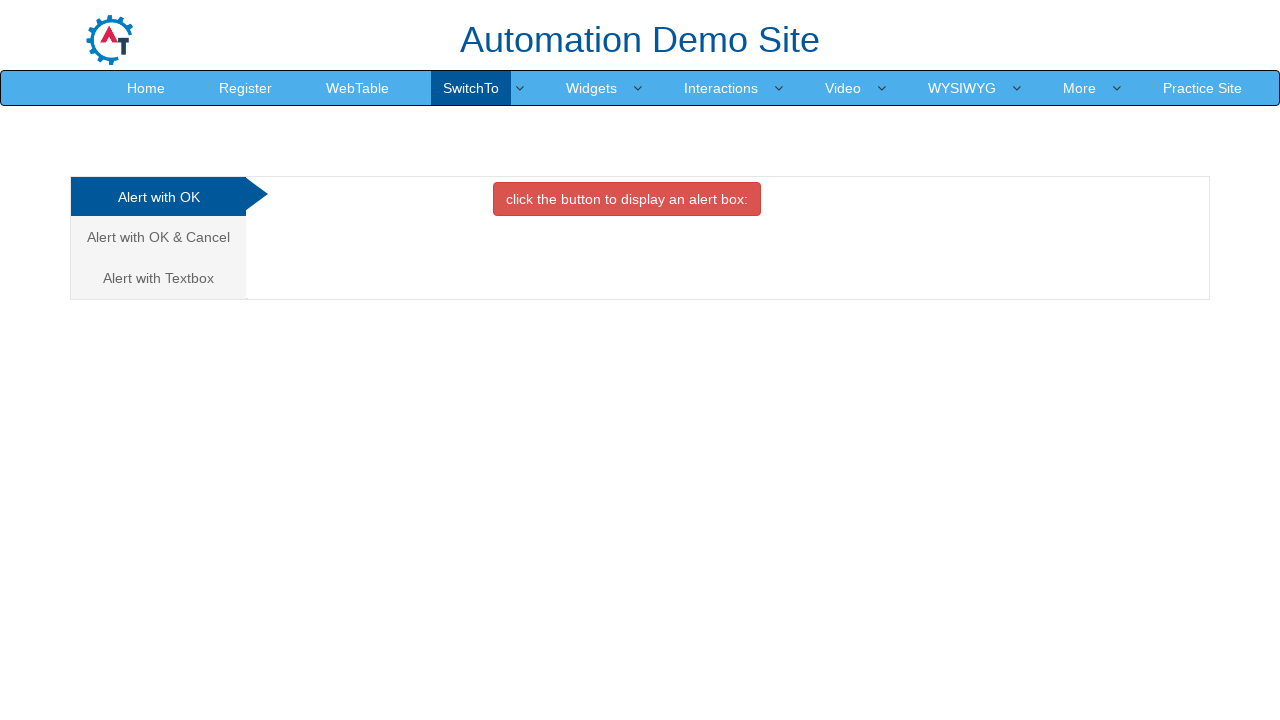

Clicked the button to trigger JavaScript alert popup at (627, 199) on button.btn.btn-danger
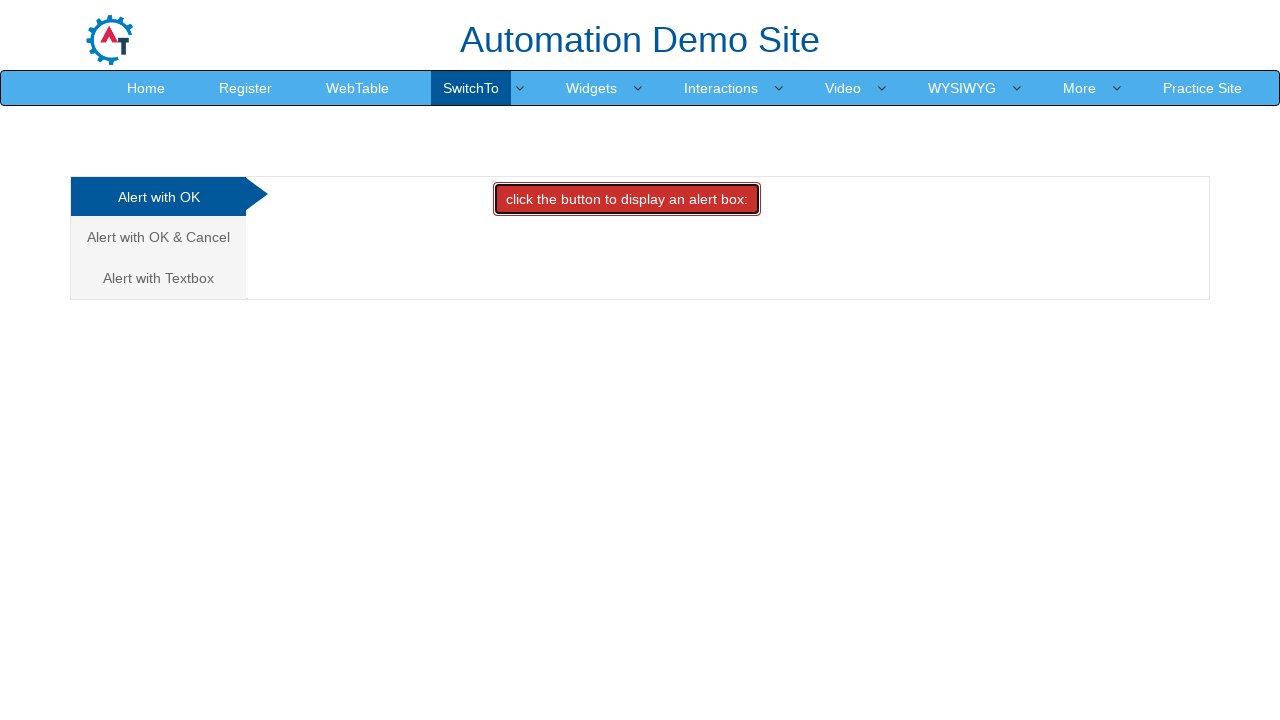

Set up dialog handler to accept alert
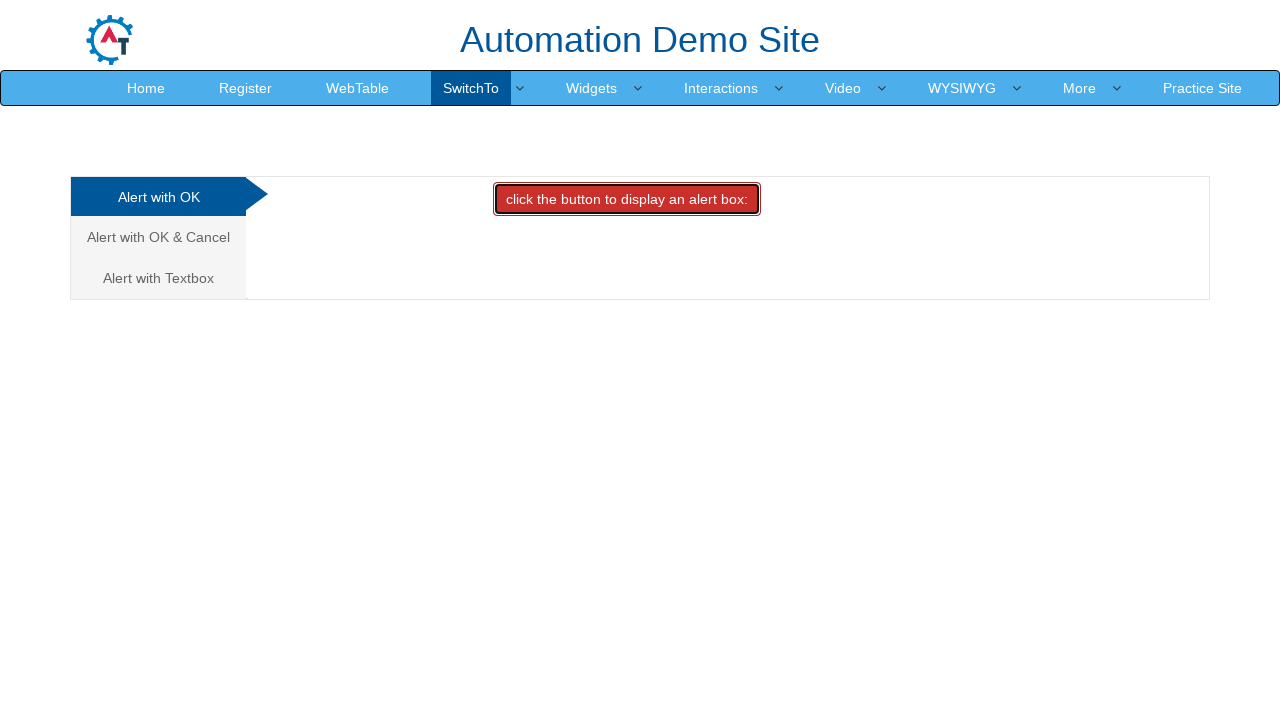

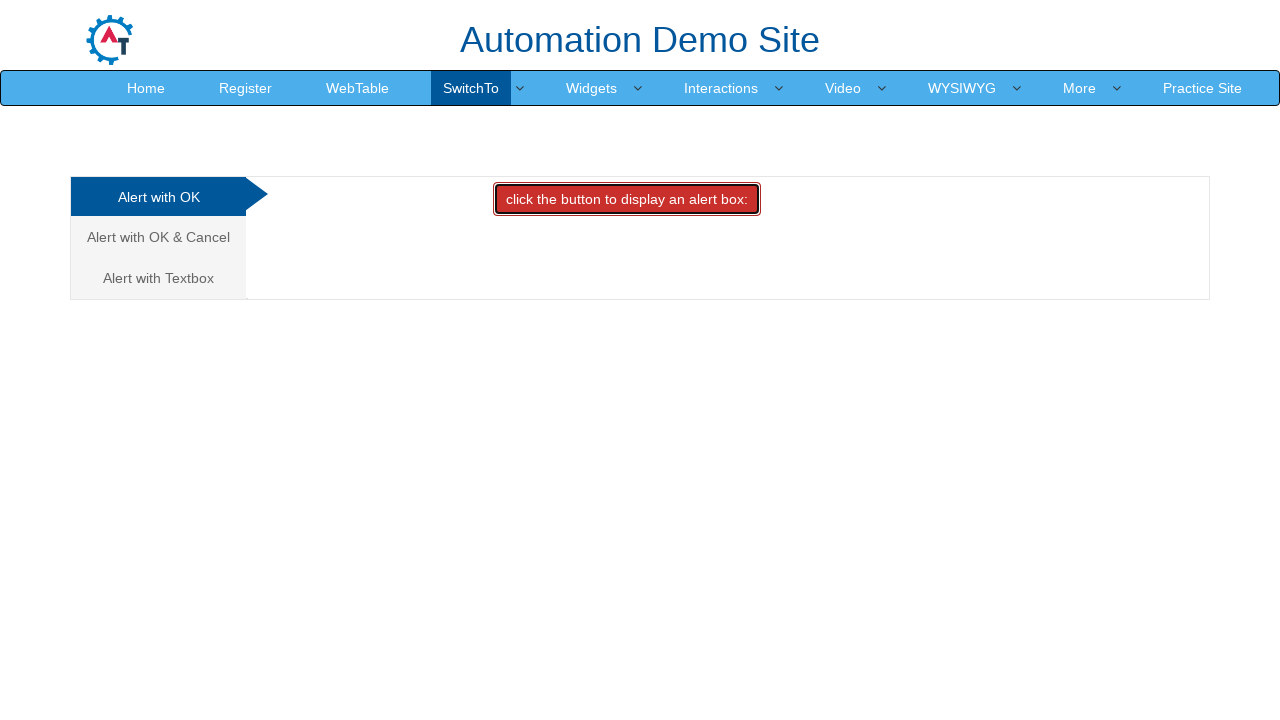